Tests that the complete all checkbox updates state correctly when individual items are completed or cleared

Starting URL: https://demo.playwright.dev/todomvc

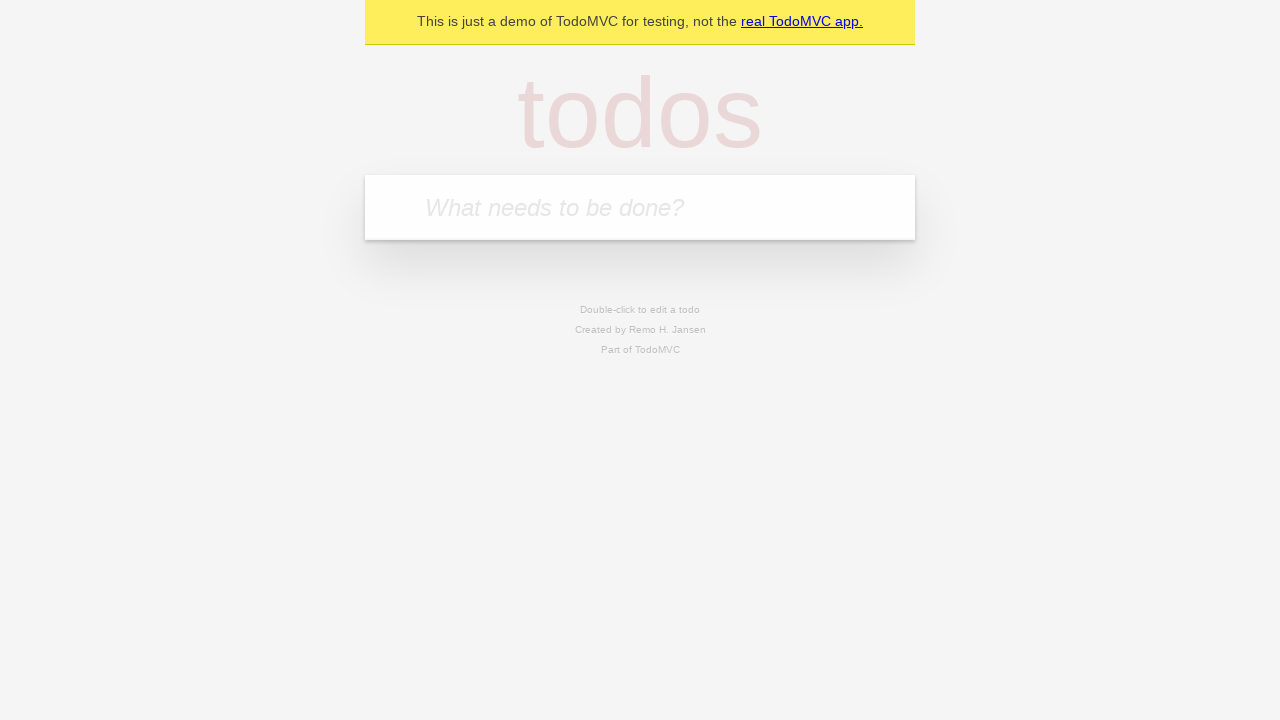

Filled todo input with 'buy some cheese' on internal:attr=[placeholder="What needs to be done?"i]
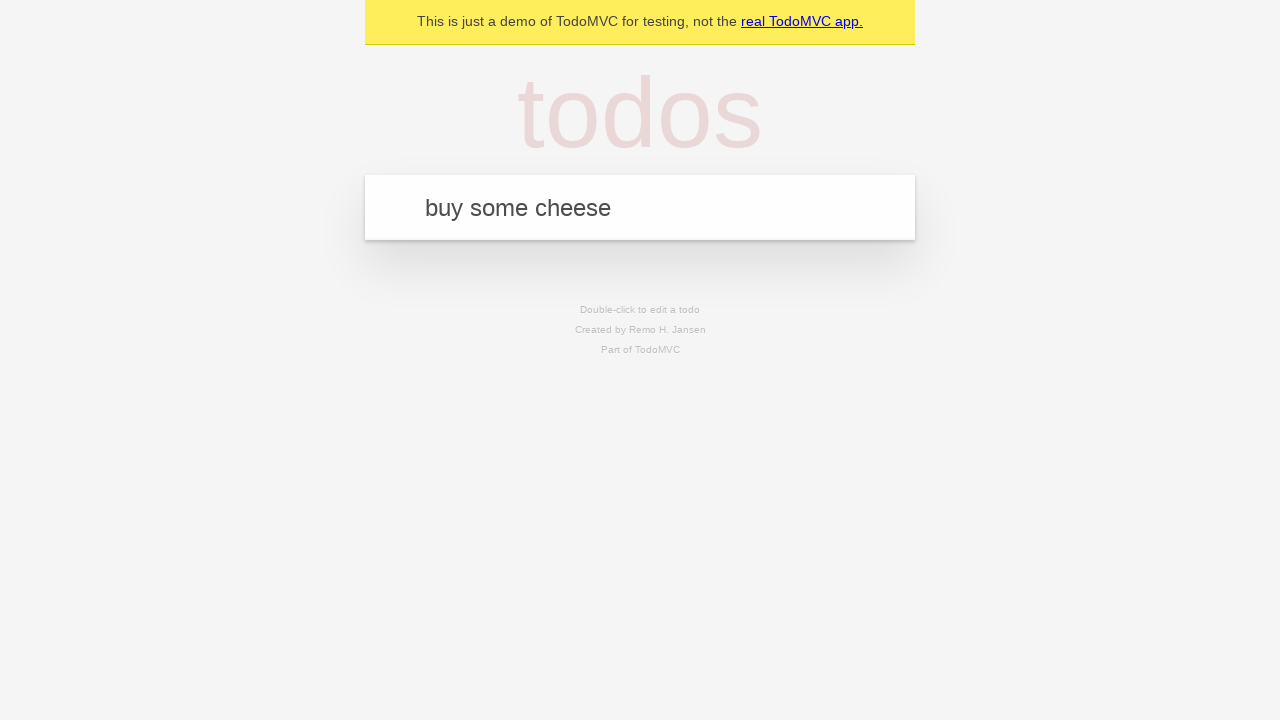

Pressed Enter to add first todo on internal:attr=[placeholder="What needs to be done?"i]
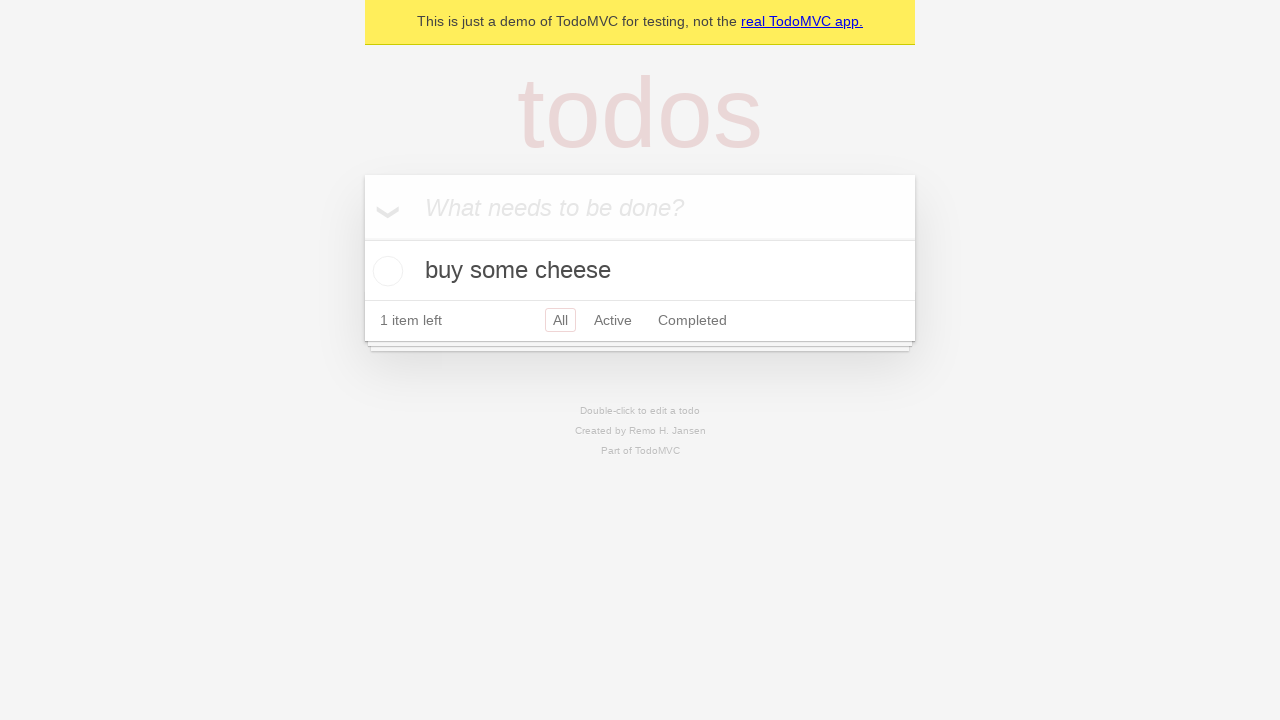

Filled todo input with 'feed the cat' on internal:attr=[placeholder="What needs to be done?"i]
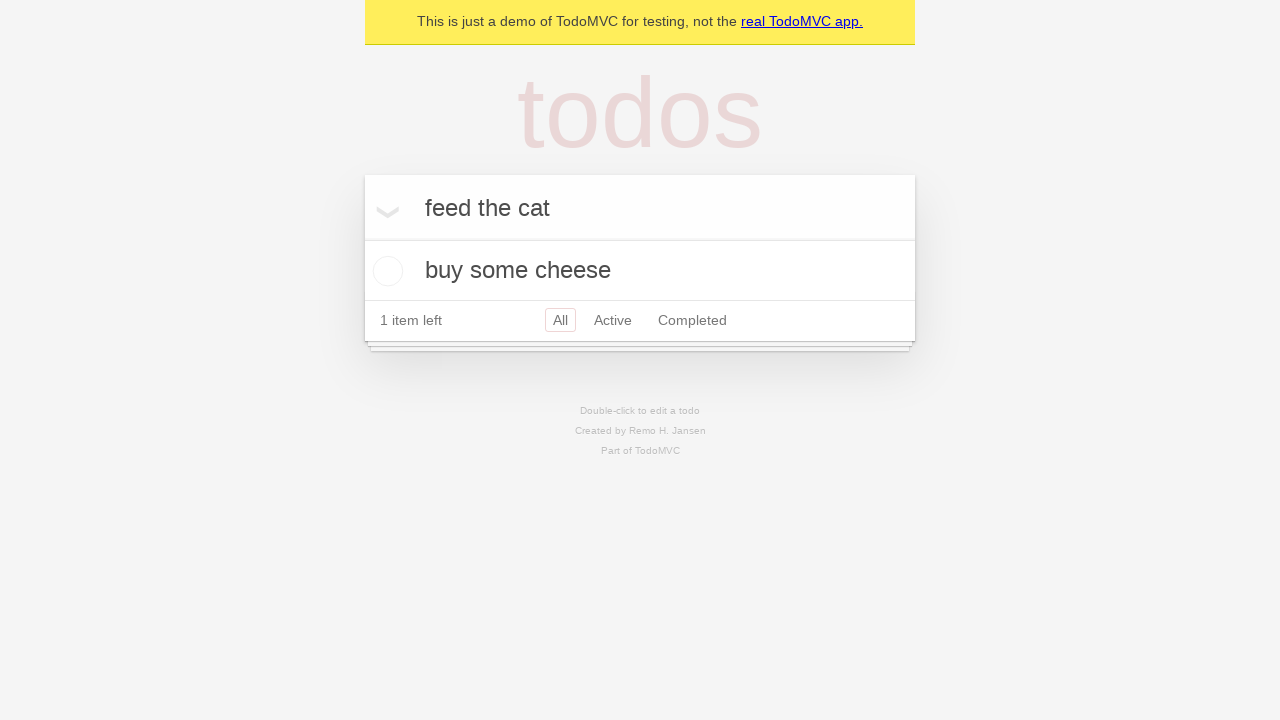

Pressed Enter to add second todo on internal:attr=[placeholder="What needs to be done?"i]
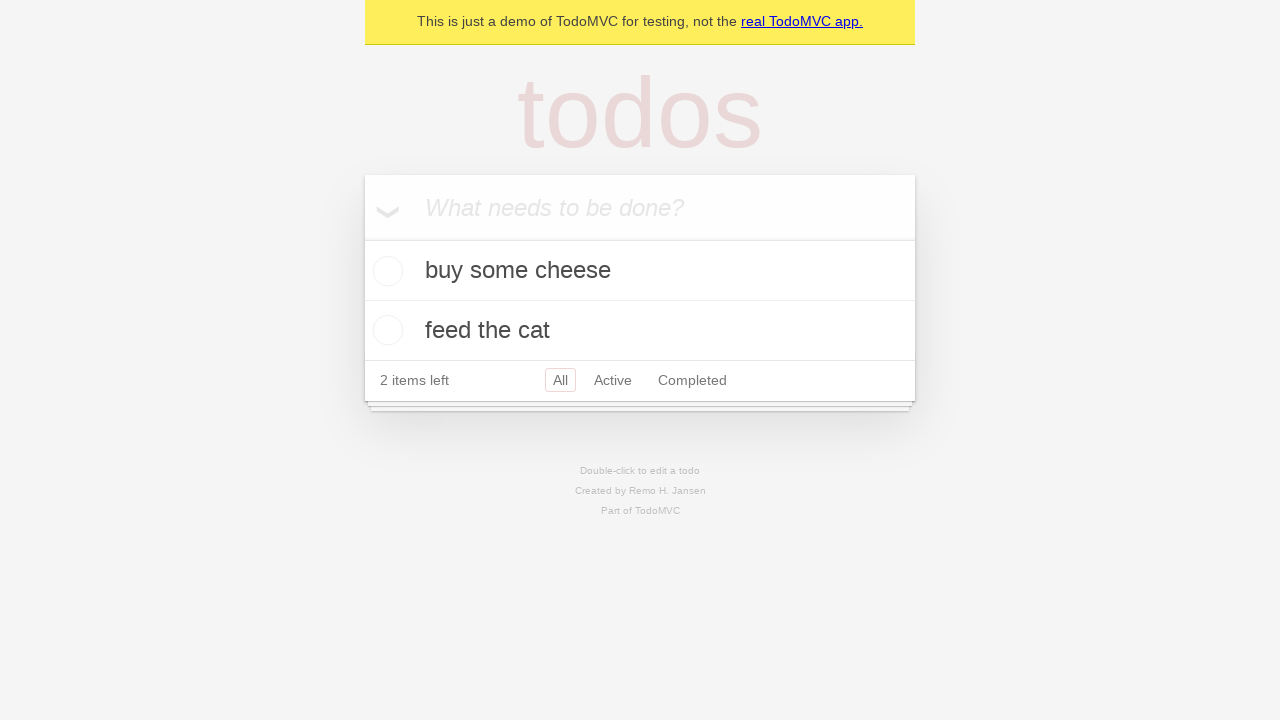

Filled todo input with 'book a doctors appointment' on internal:attr=[placeholder="What needs to be done?"i]
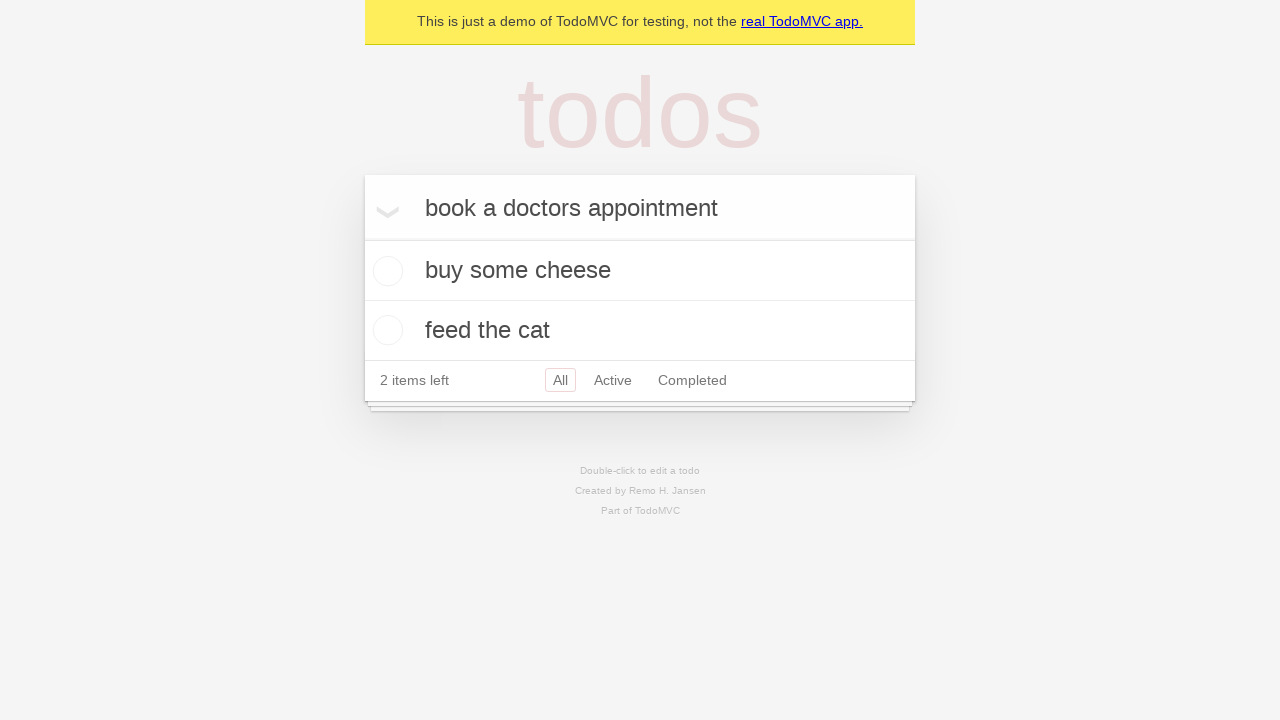

Pressed Enter to add third todo on internal:attr=[placeholder="What needs to be done?"i]
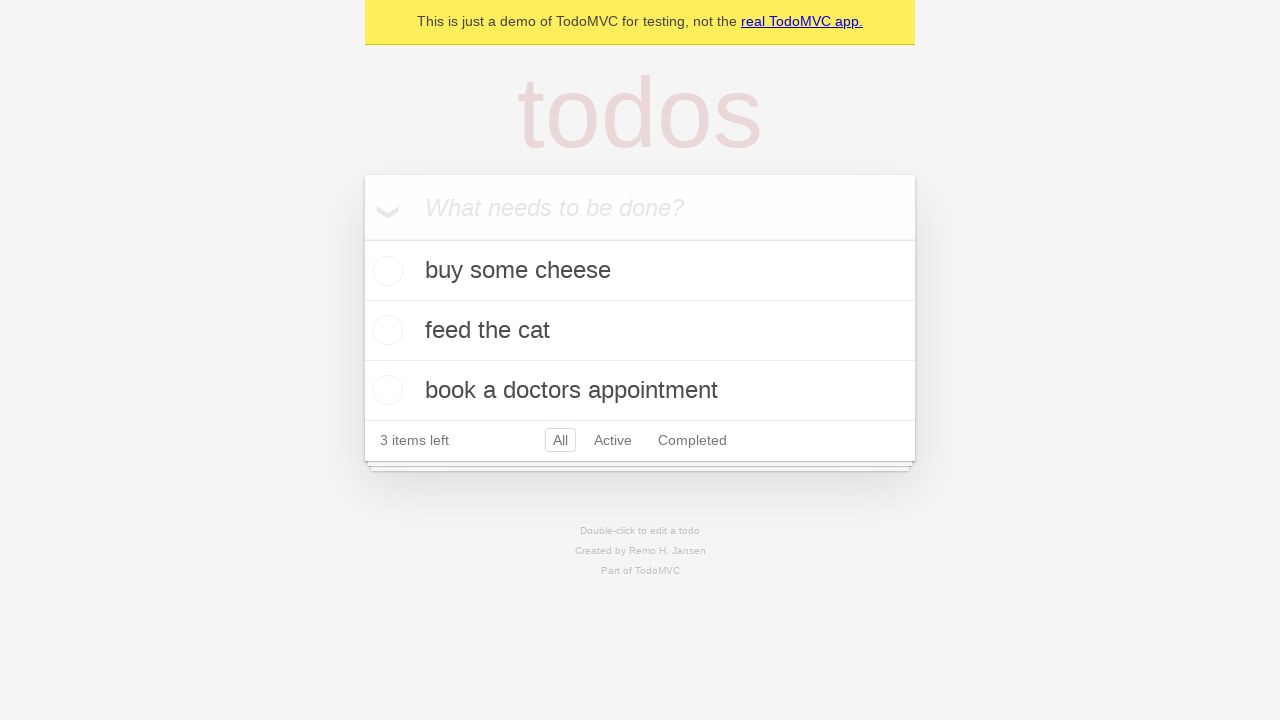

Checked 'Mark all as complete' checkbox to complete all todos at (362, 238) on internal:label="Mark all as complete"i
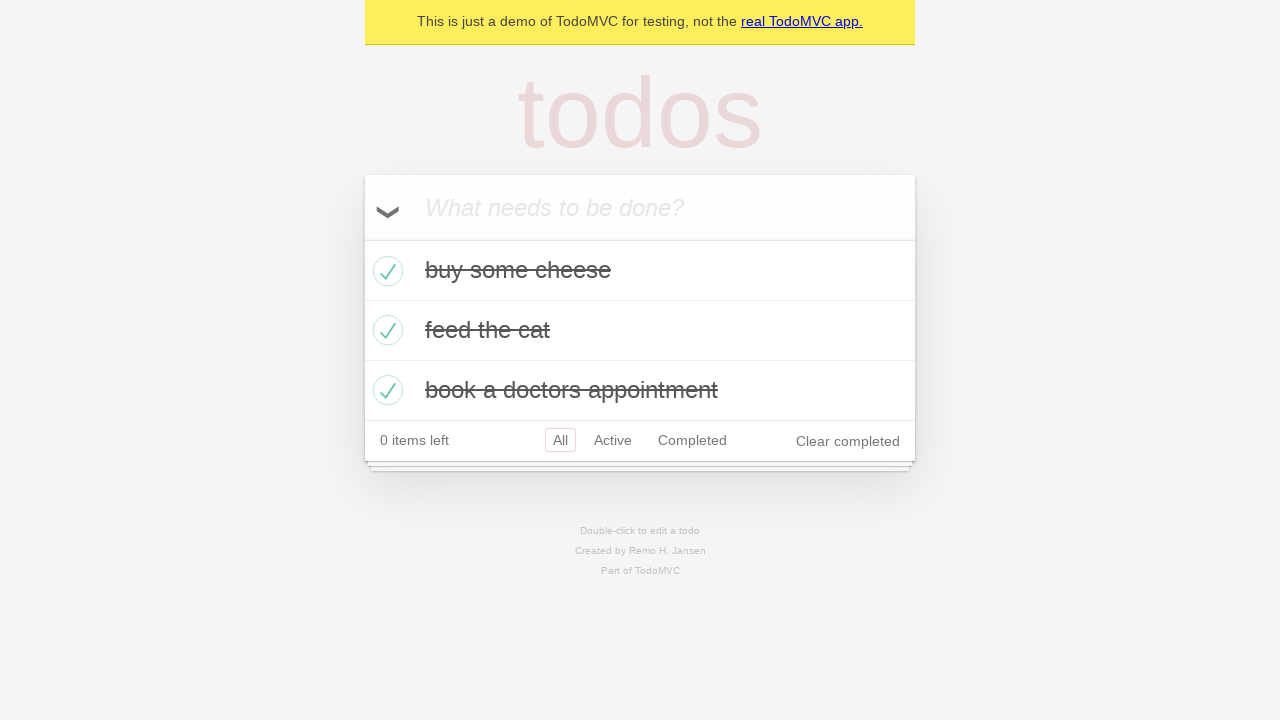

Unchecked the first todo item at (385, 271) on internal:testid=[data-testid="todo-item"s] >> nth=0 >> internal:role=checkbox
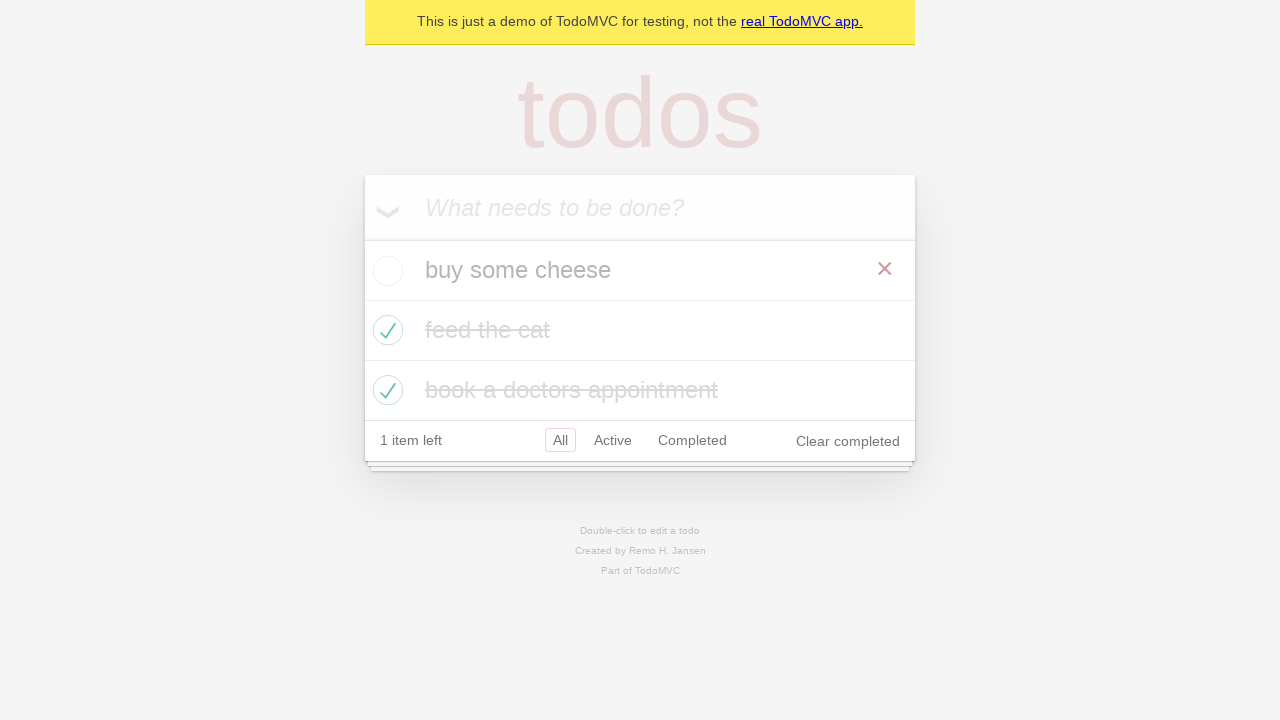

Checked the first todo item again at (385, 271) on internal:testid=[data-testid="todo-item"s] >> nth=0 >> internal:role=checkbox
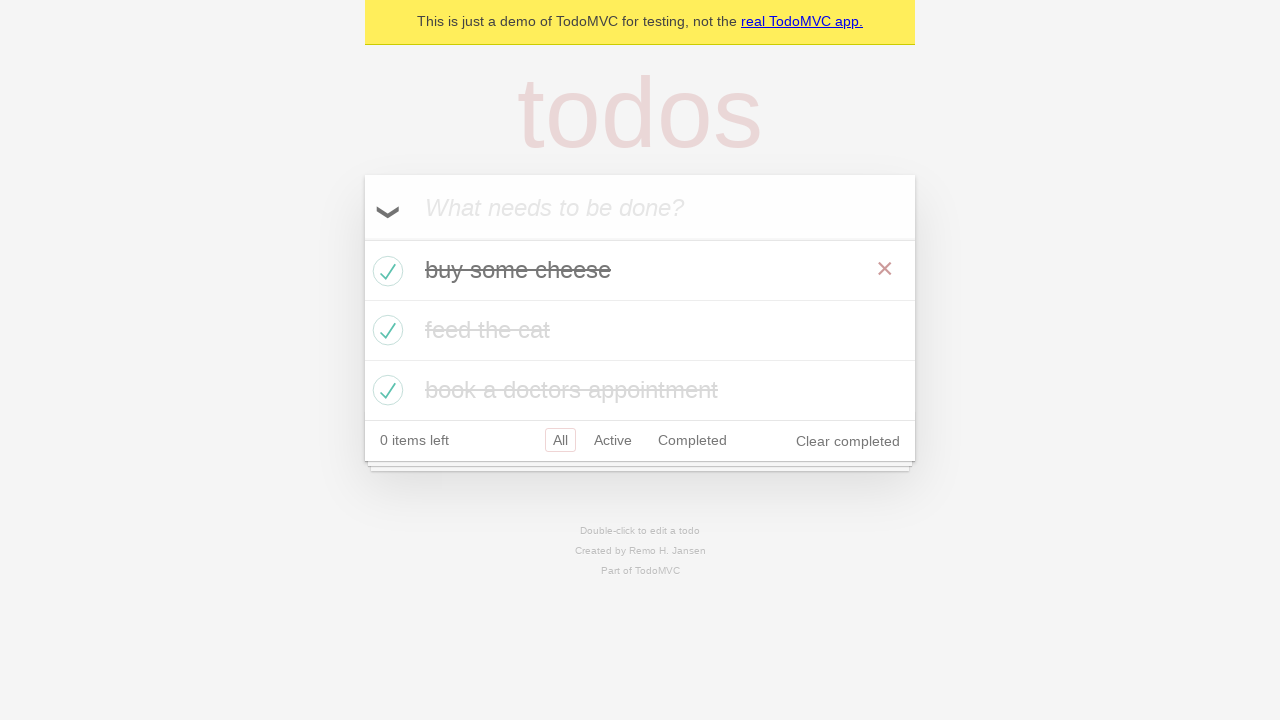

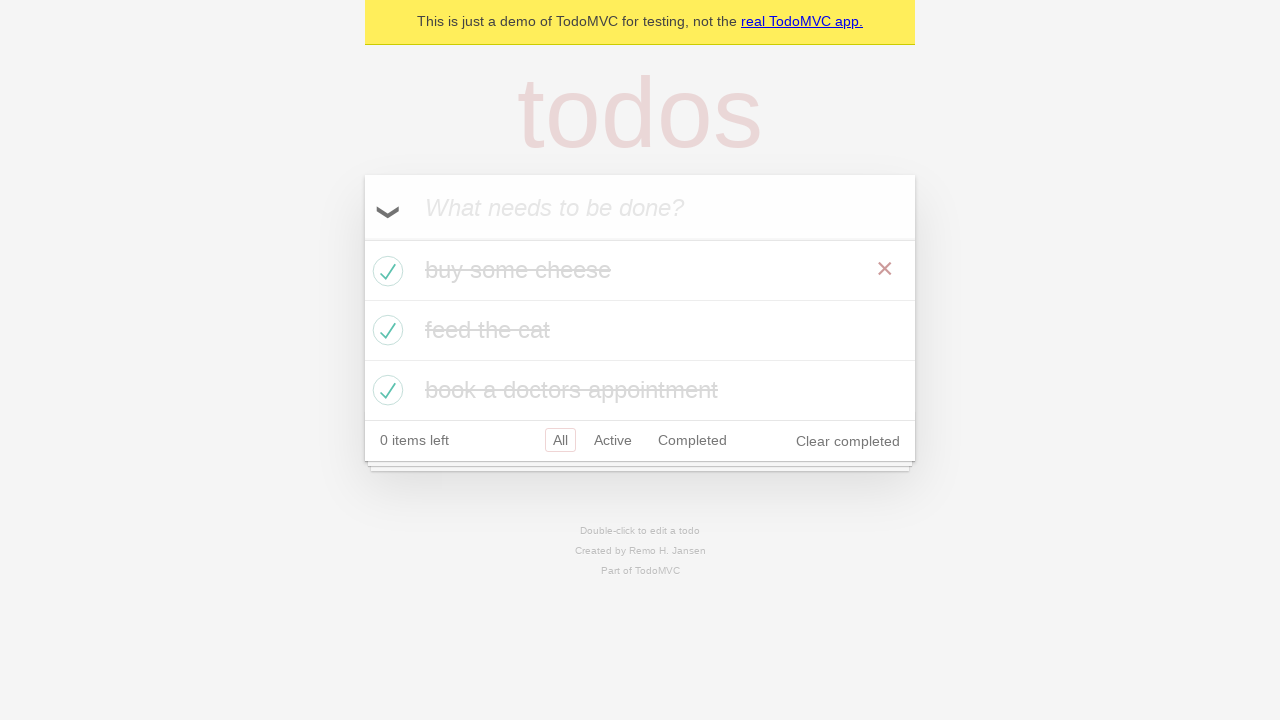